Tests the autocomplete functionality on the APSRTC bus booking website by typing a location in the "from place" field and selecting from the autocomplete dropdown using keyboard navigation.

Starting URL: https://www.apsrtconline.in/oprs-web/guest/home.do?h=1

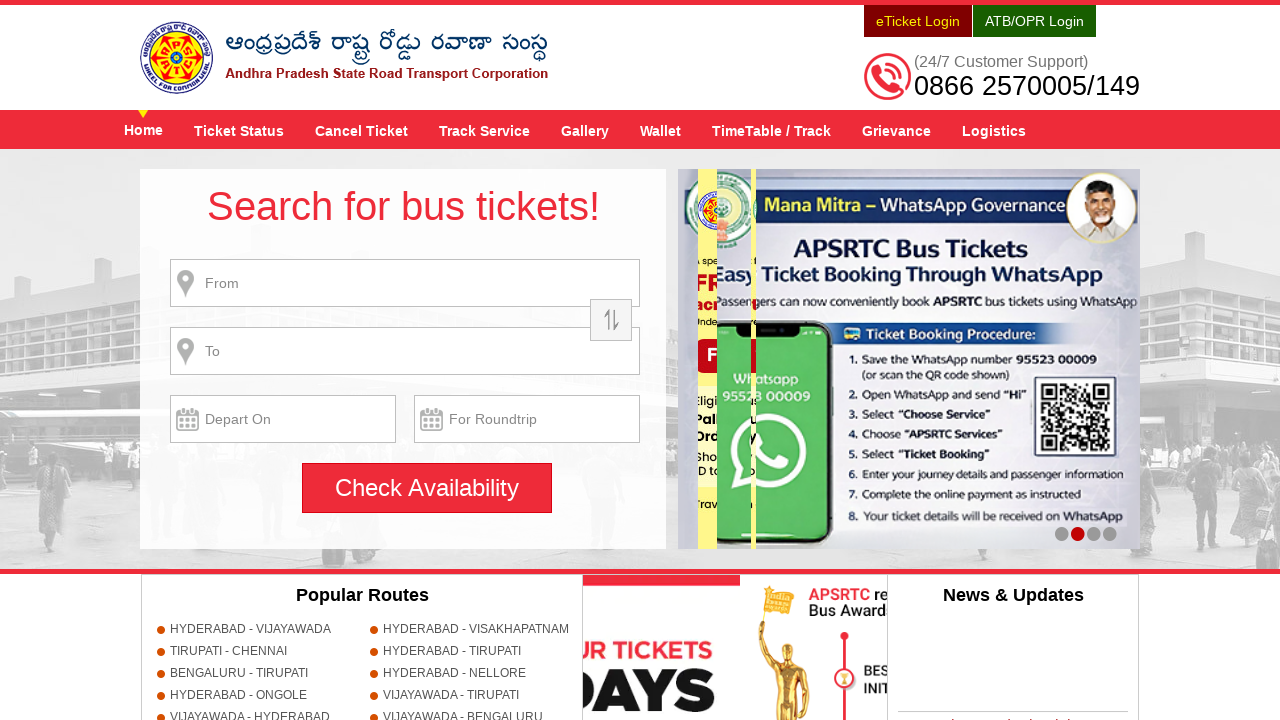

Typed 'GOA' in the from place field on #fromPlaceName
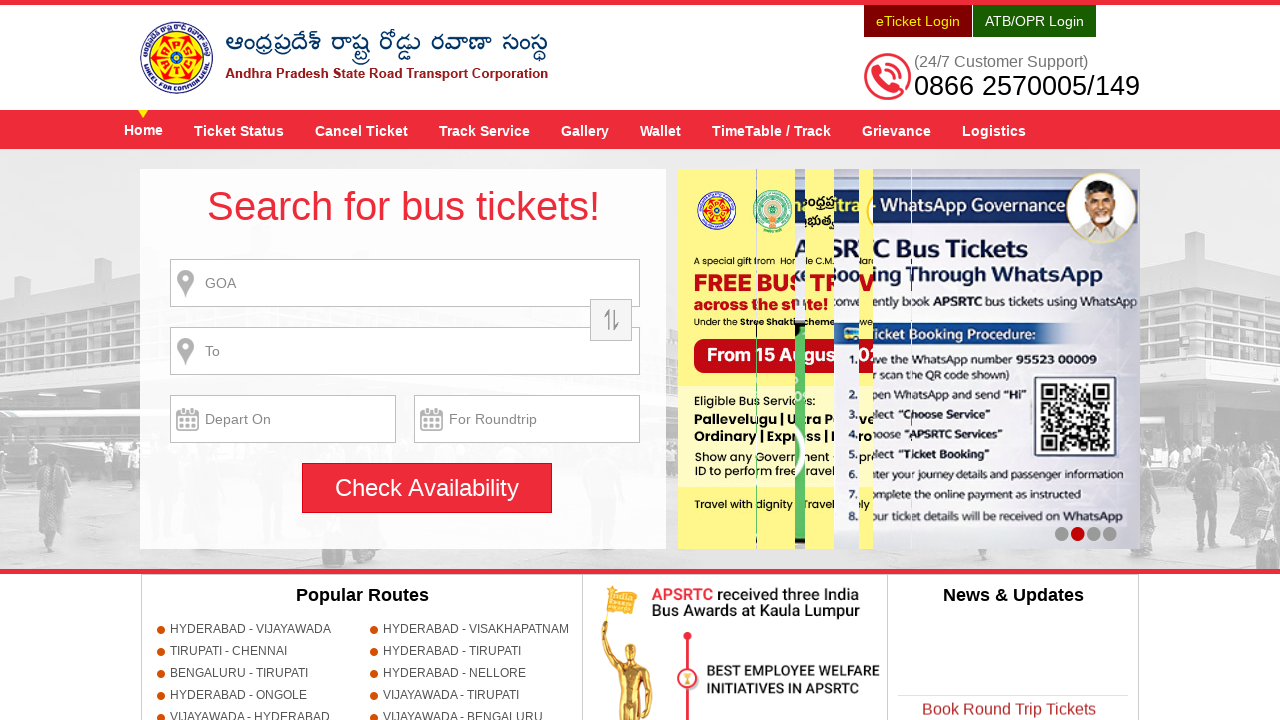

Waited for autocomplete suggestions to appear
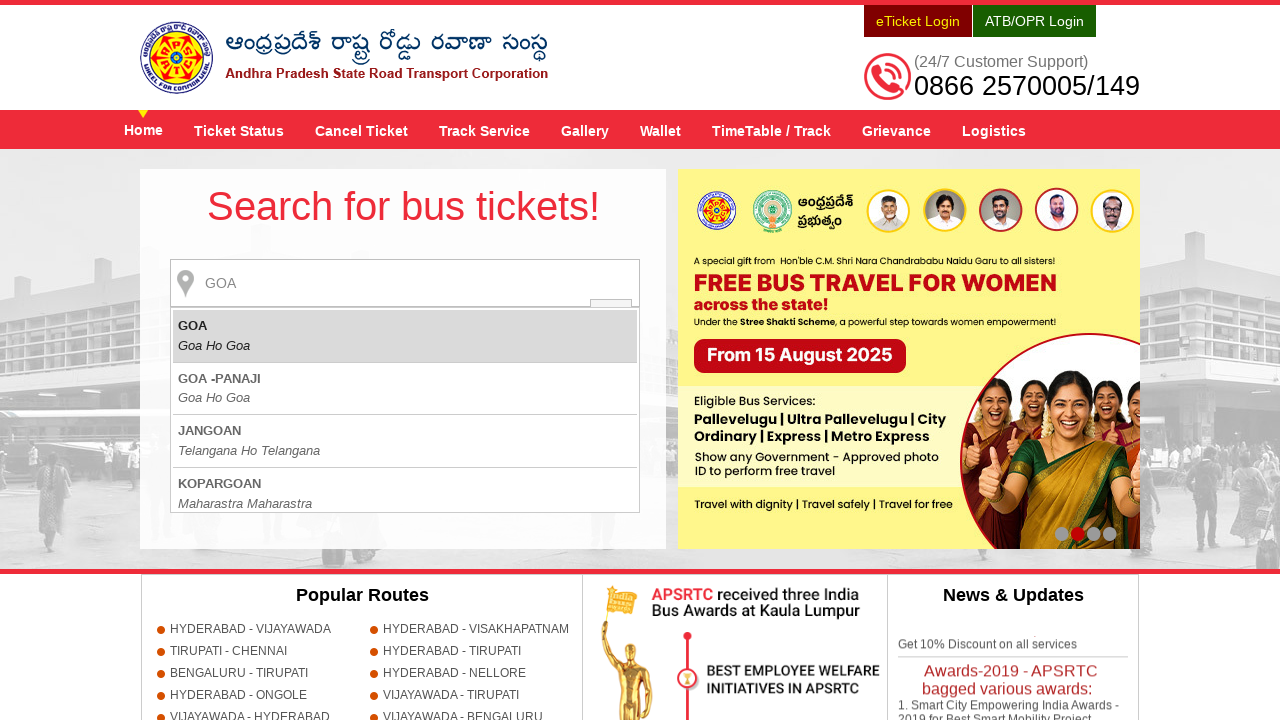

Pressed ArrowDown to highlight first autocomplete suggestion
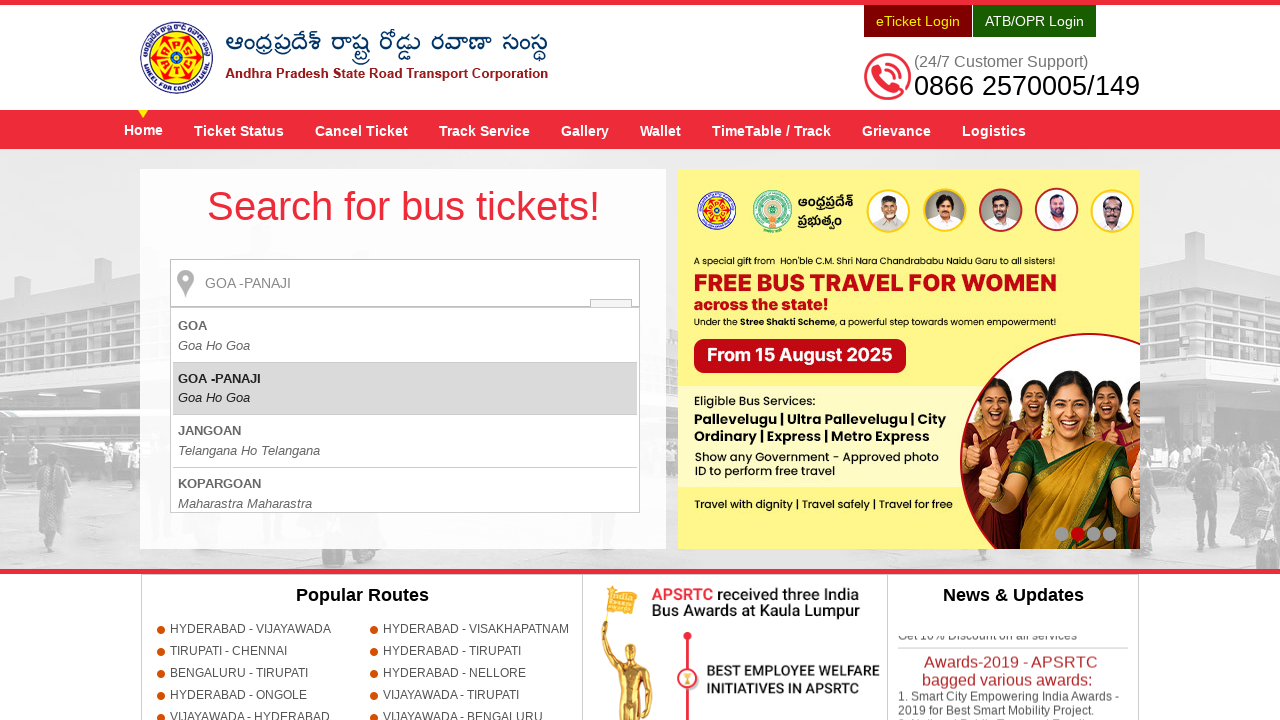

Waited for selection highlight to be visible
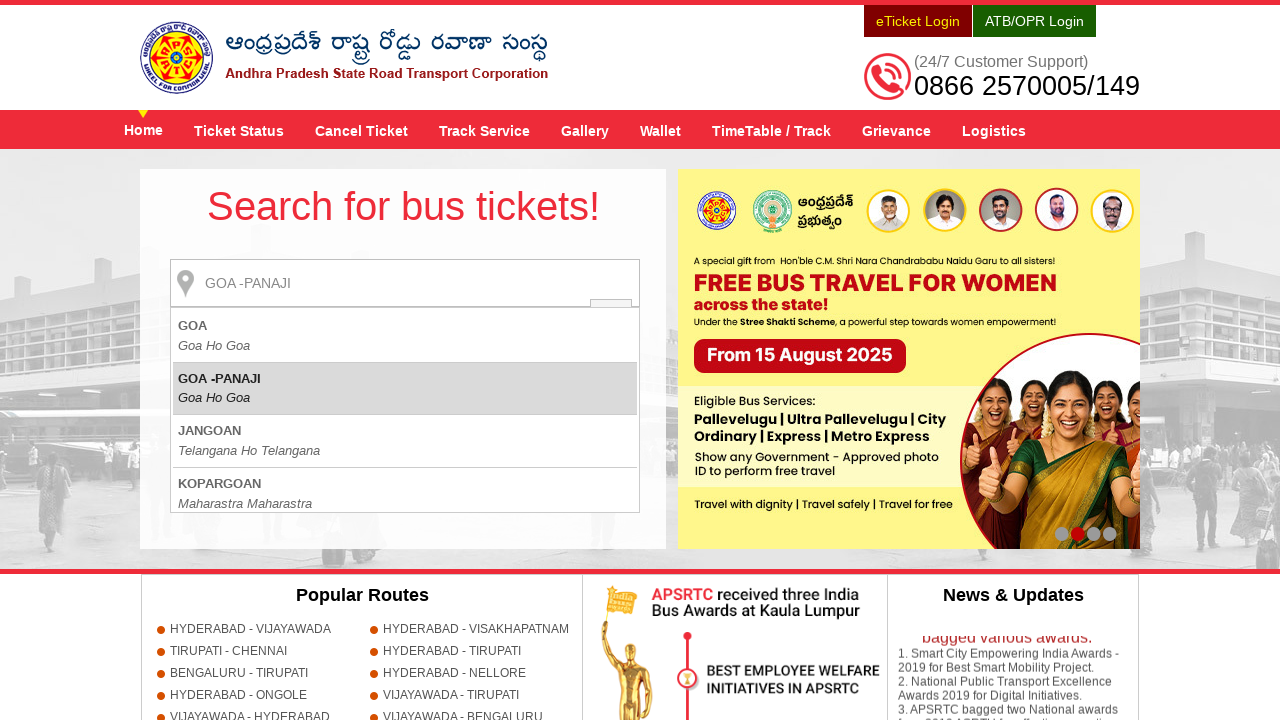

Pressed Enter to select the highlighted autocomplete option
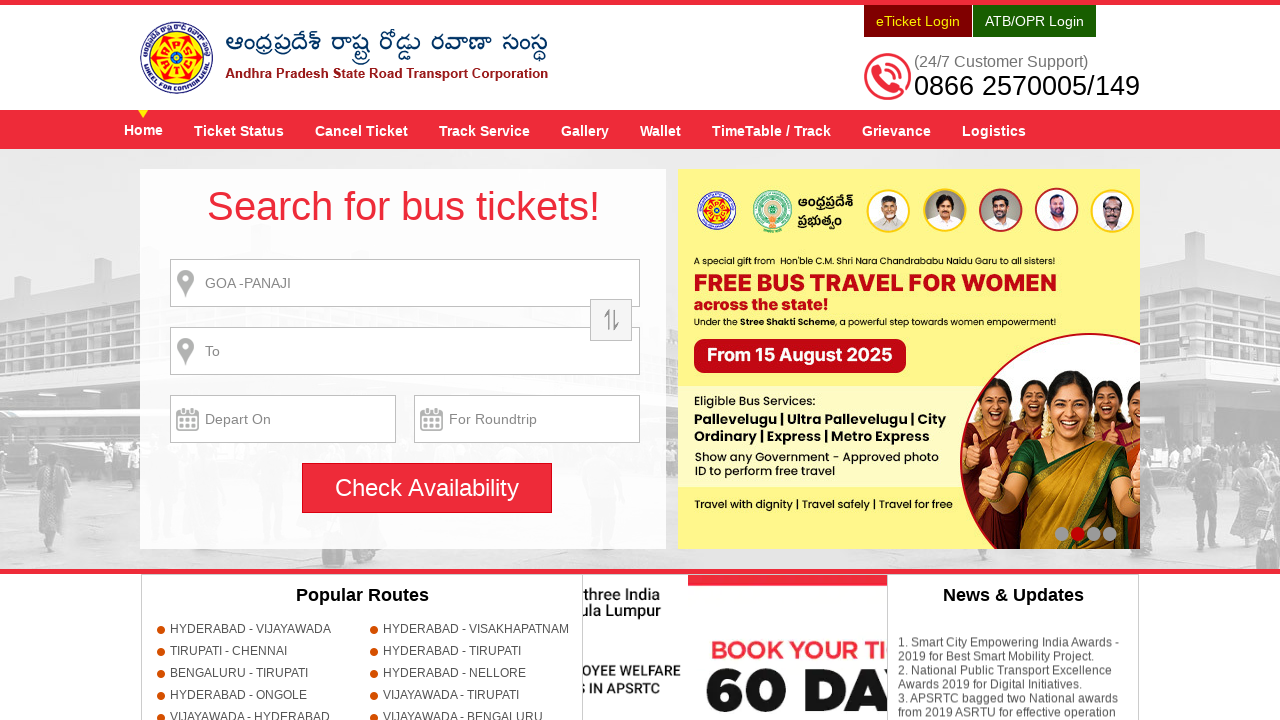

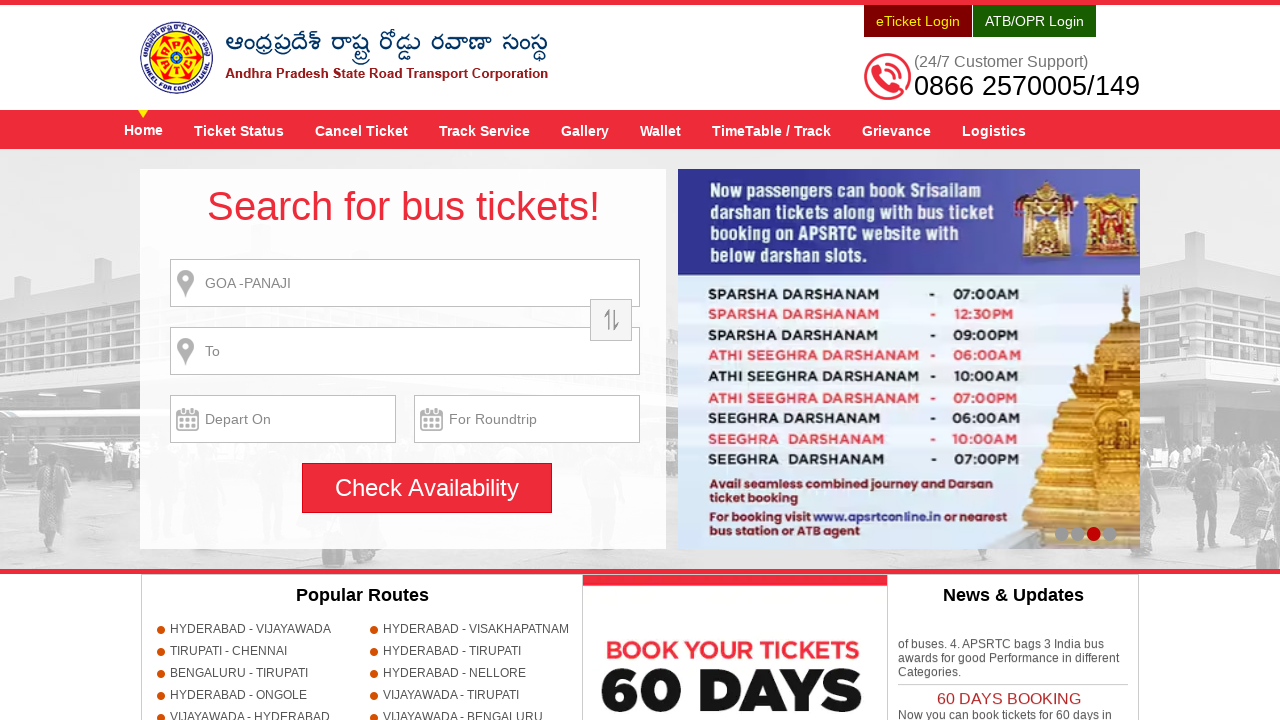